Navigates to a demo page and locates the progress bar label element to verify its presence

Starting URL: https://seleniumbase.io/demo_page

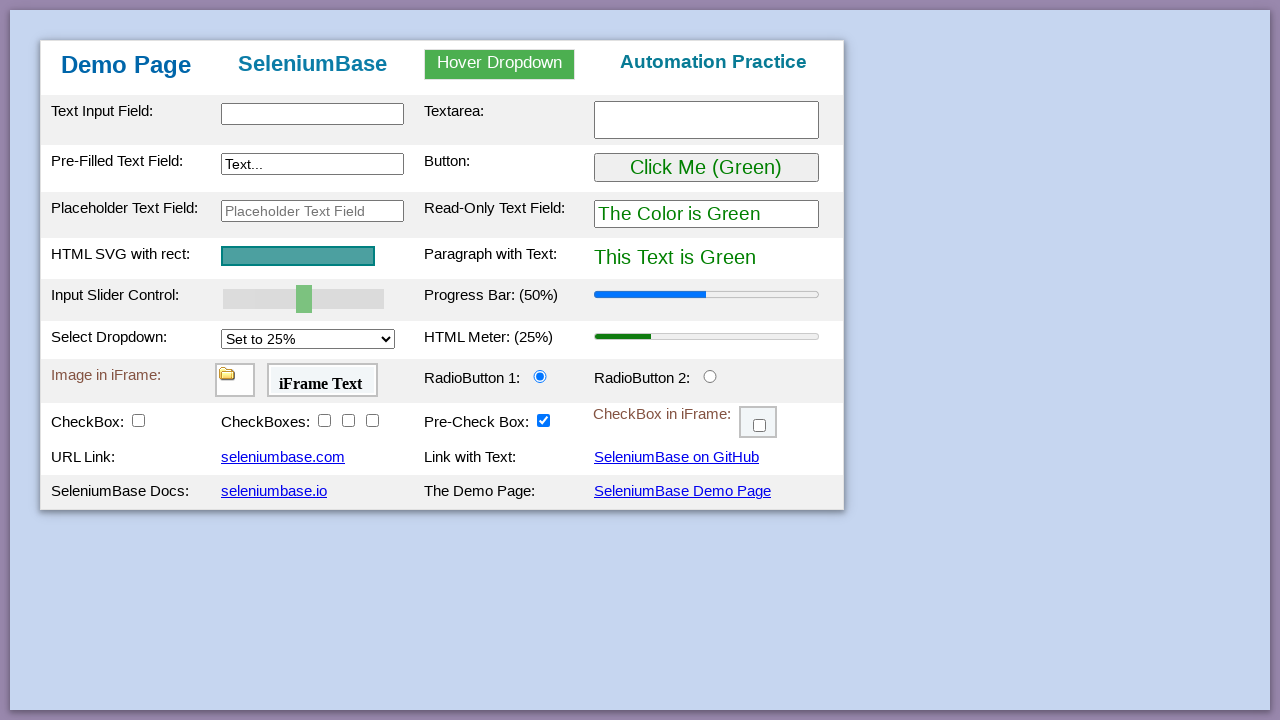

Navigated to demo page at https://seleniumbase.io/demo_page
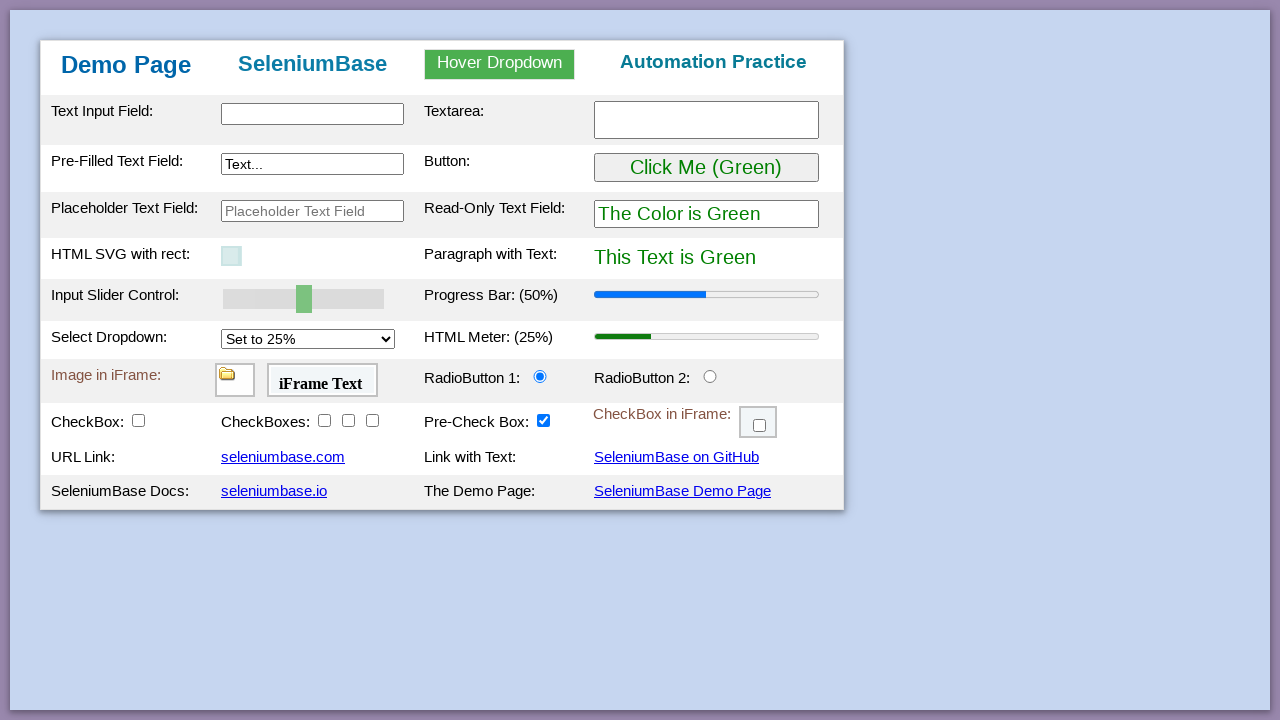

Located progress bar label element with selector 'label#progressLabel'
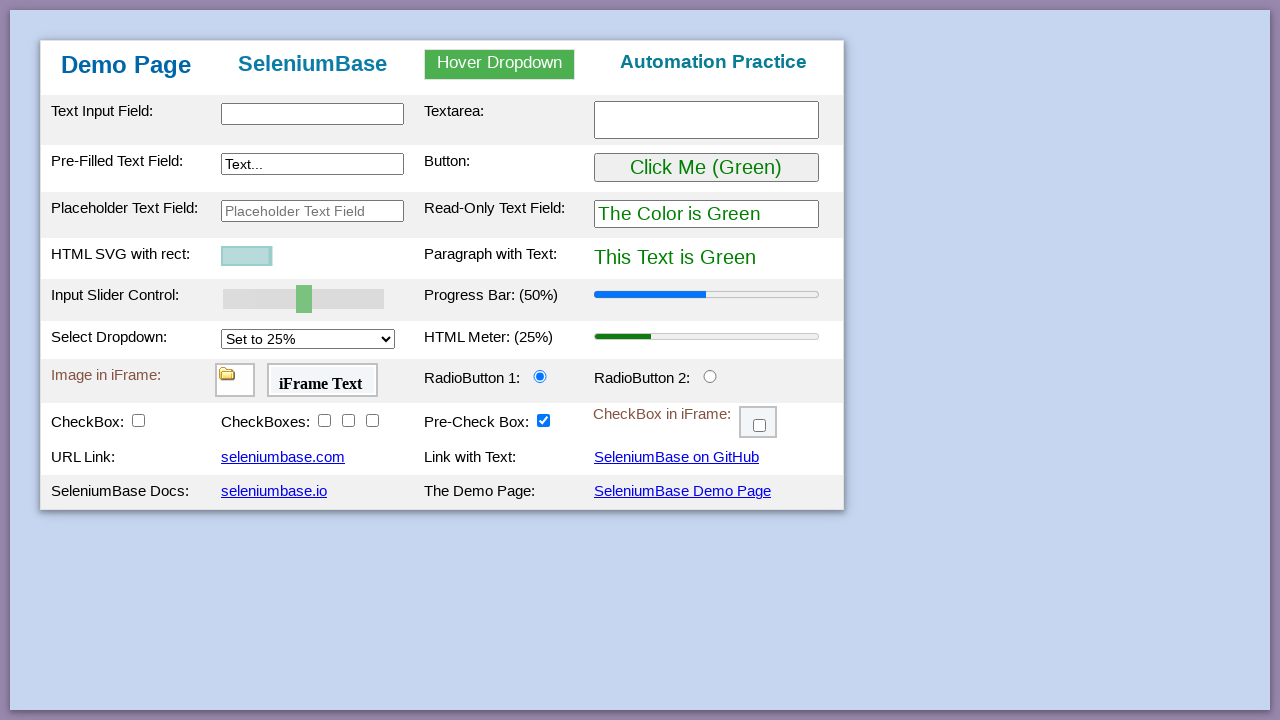

Progress bar label element is now visible and ready
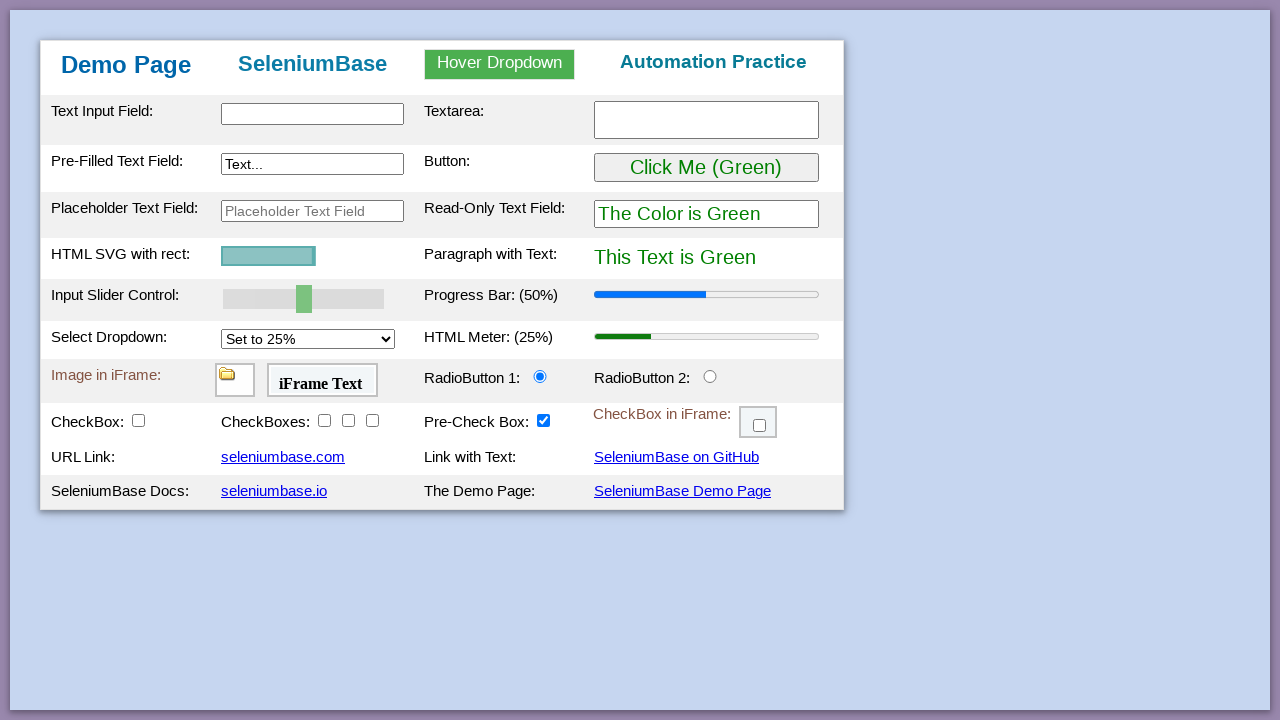

Retrieved progress bar label text: 'Progress Bar: (50%)'
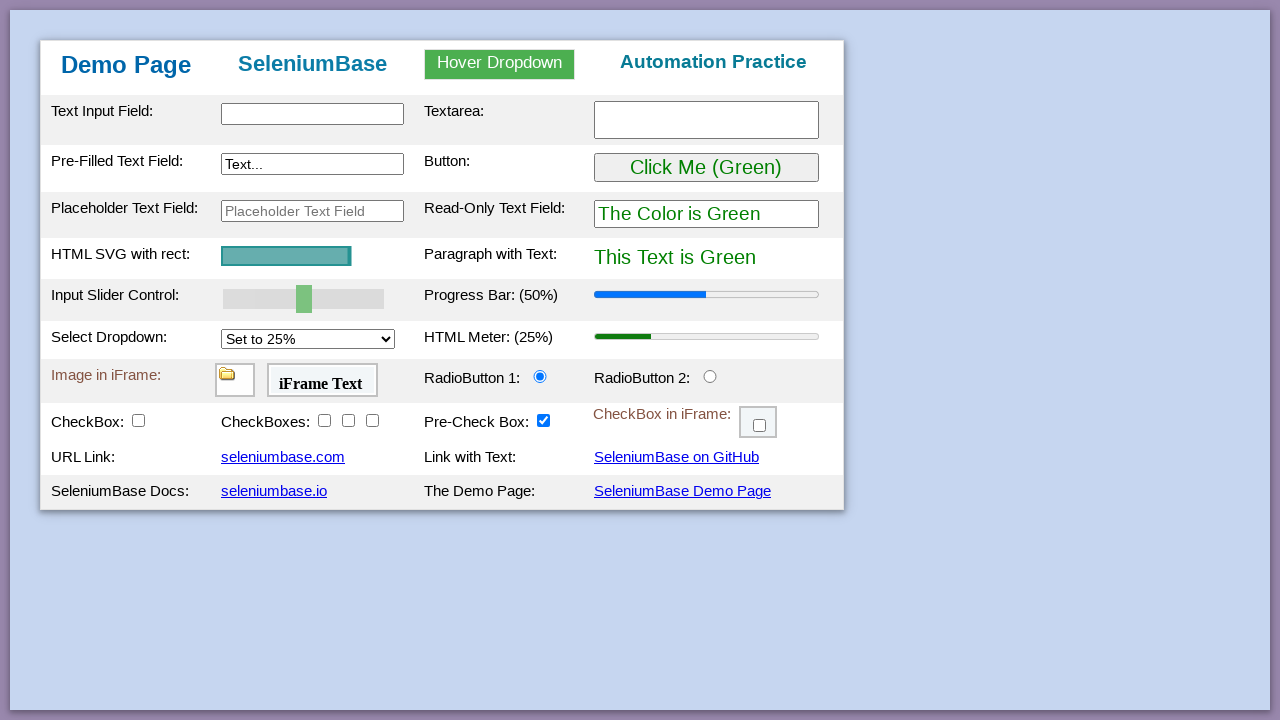

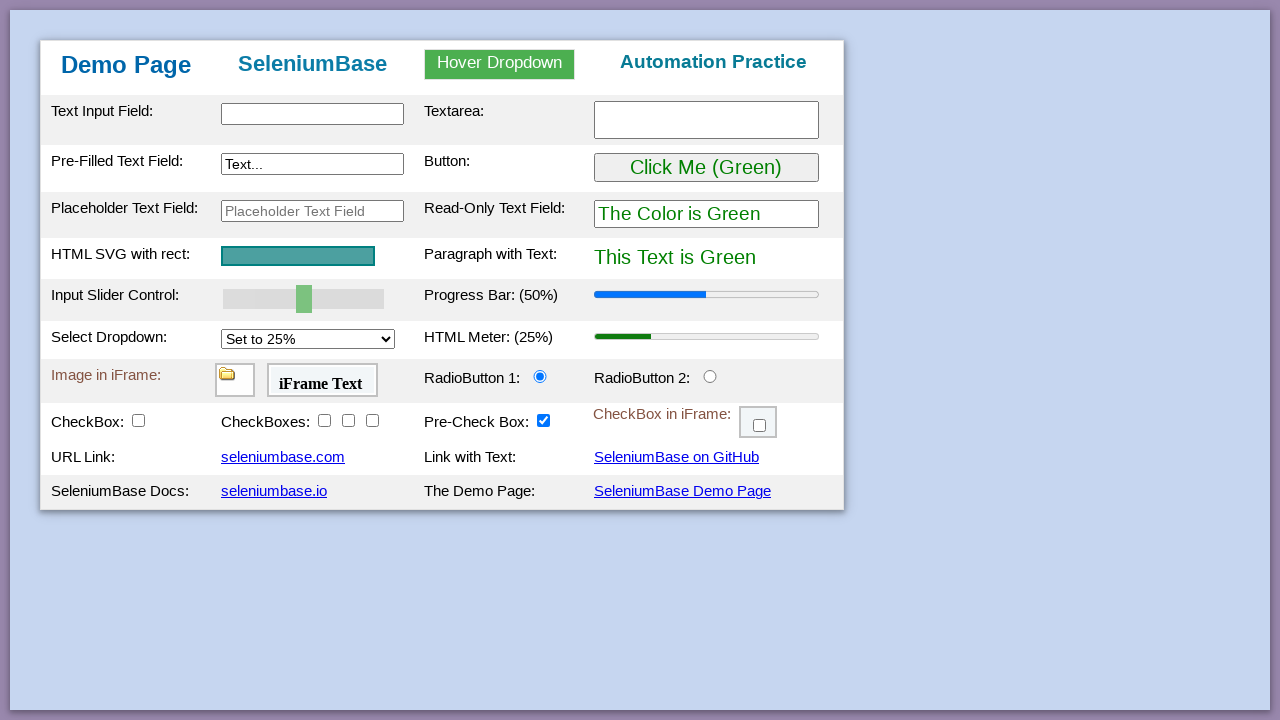